Tests closing a modal popup that appears on page load by clicking the close button in the modal footer

Starting URL: https://the-internet.herokuapp.com/entry_ad

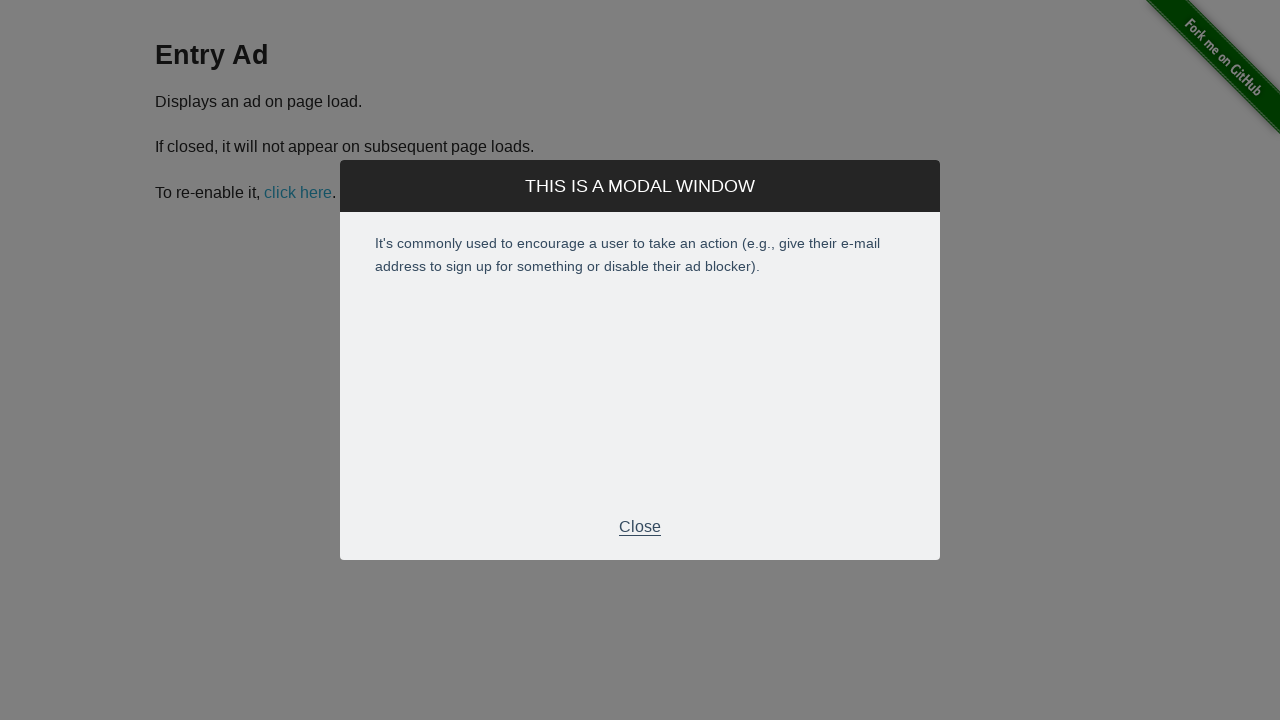

Modal popup appeared on page load and became visible
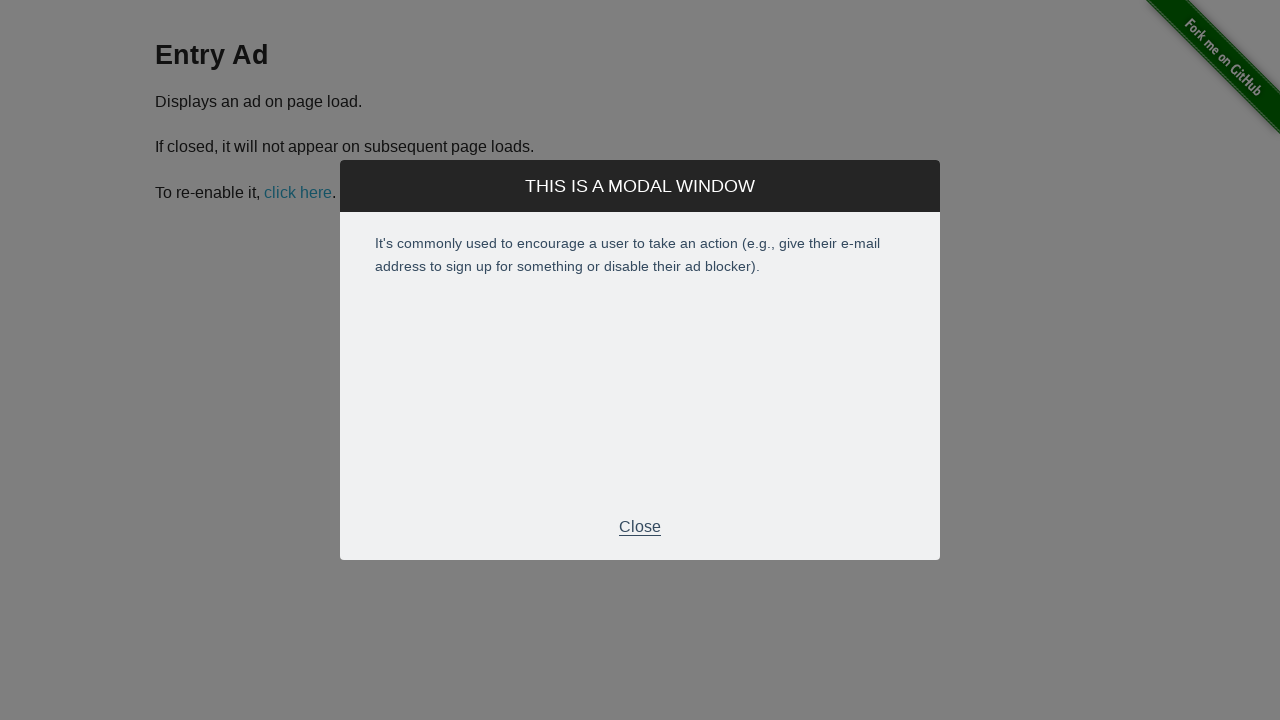

Clicked close button in modal footer to dismiss the modal at (640, 527) on .modal-footer
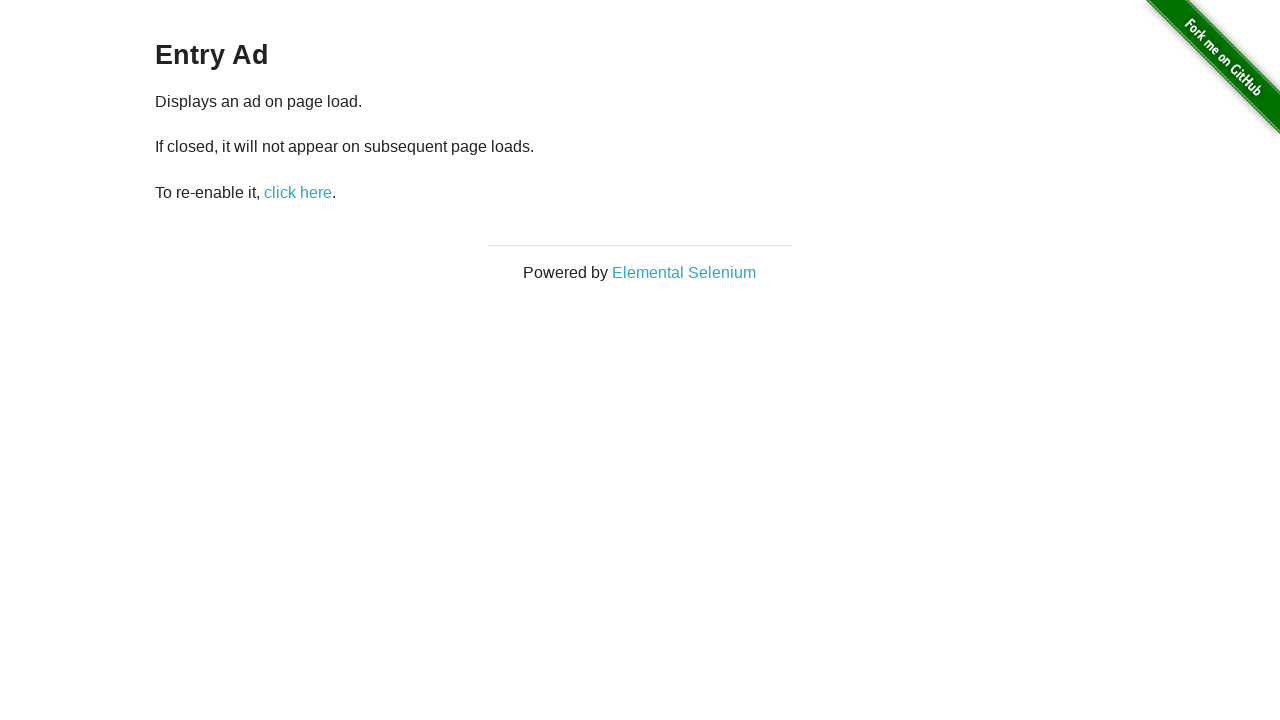

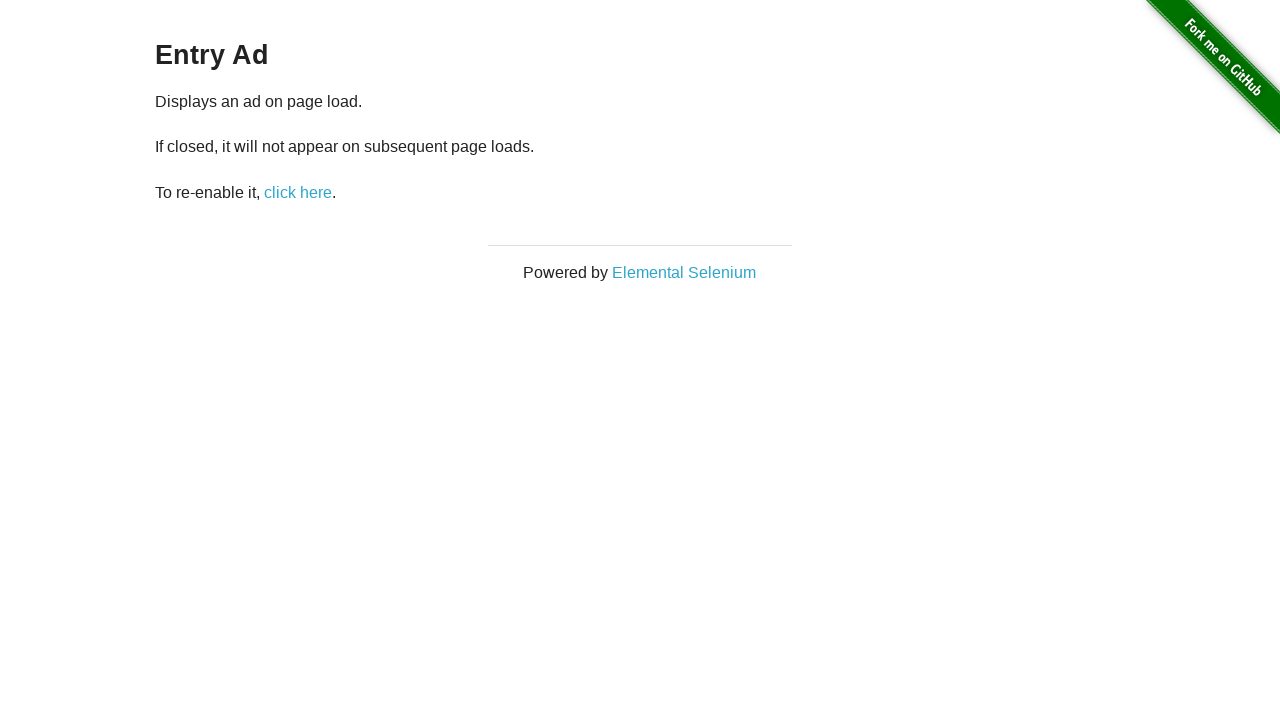